Tests show/hide functionality by filling a text field, clicking hide button to hide it, then clicking show button to display it again

Starting URL: https://rahulshettyacademy.com/AutomationPractice/

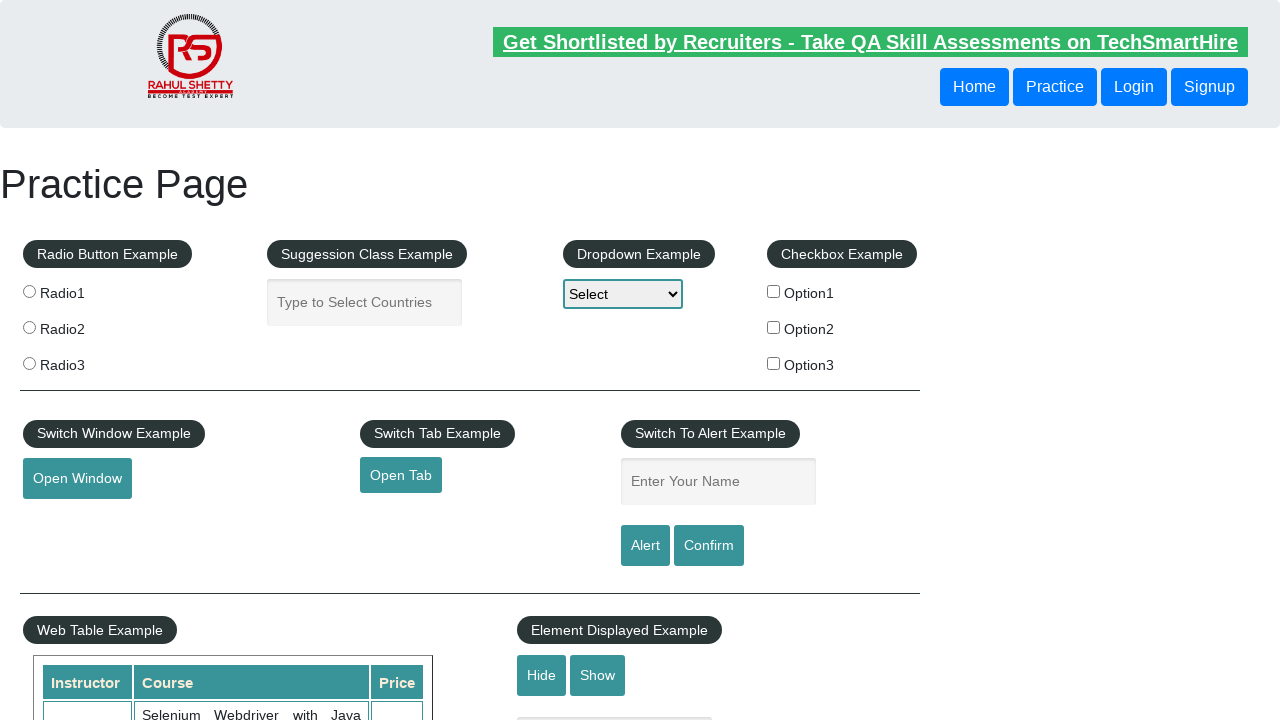

Filled text field with 'YOGESHH' on #displayed-text
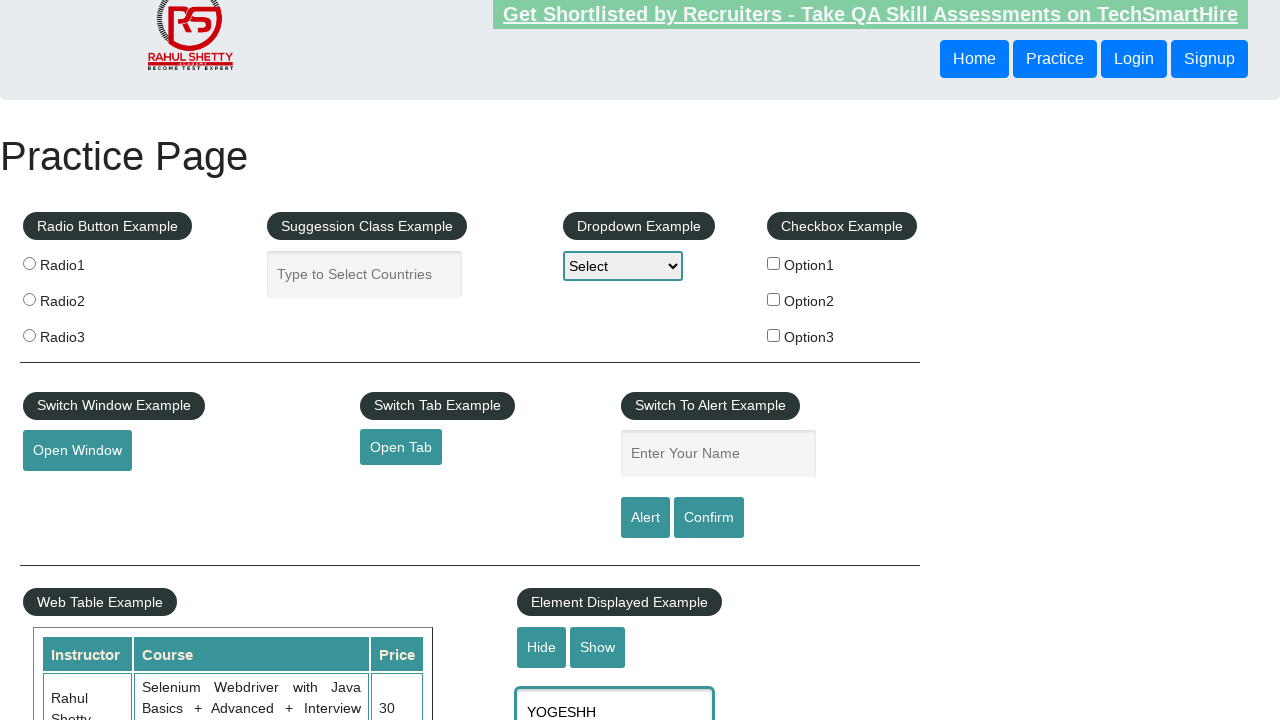

Clicked hide button to hide text field at (542, 647) on #hide-textbox
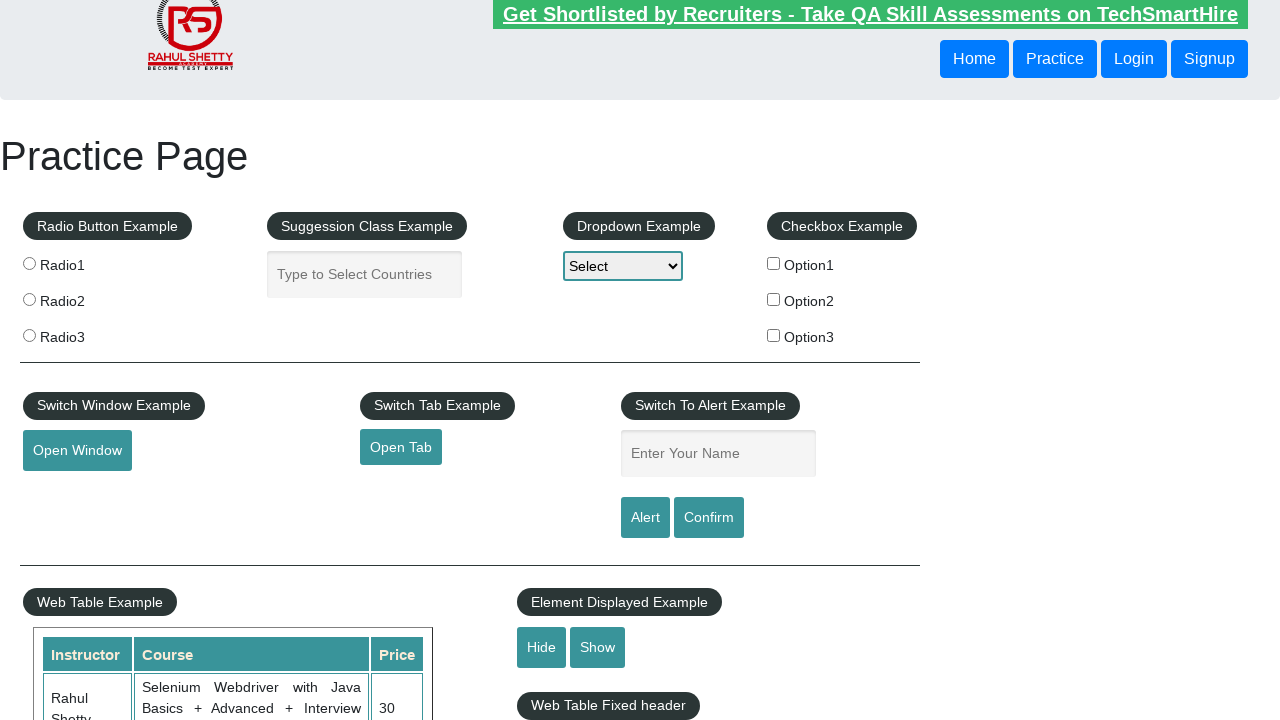

Text field is now hidden
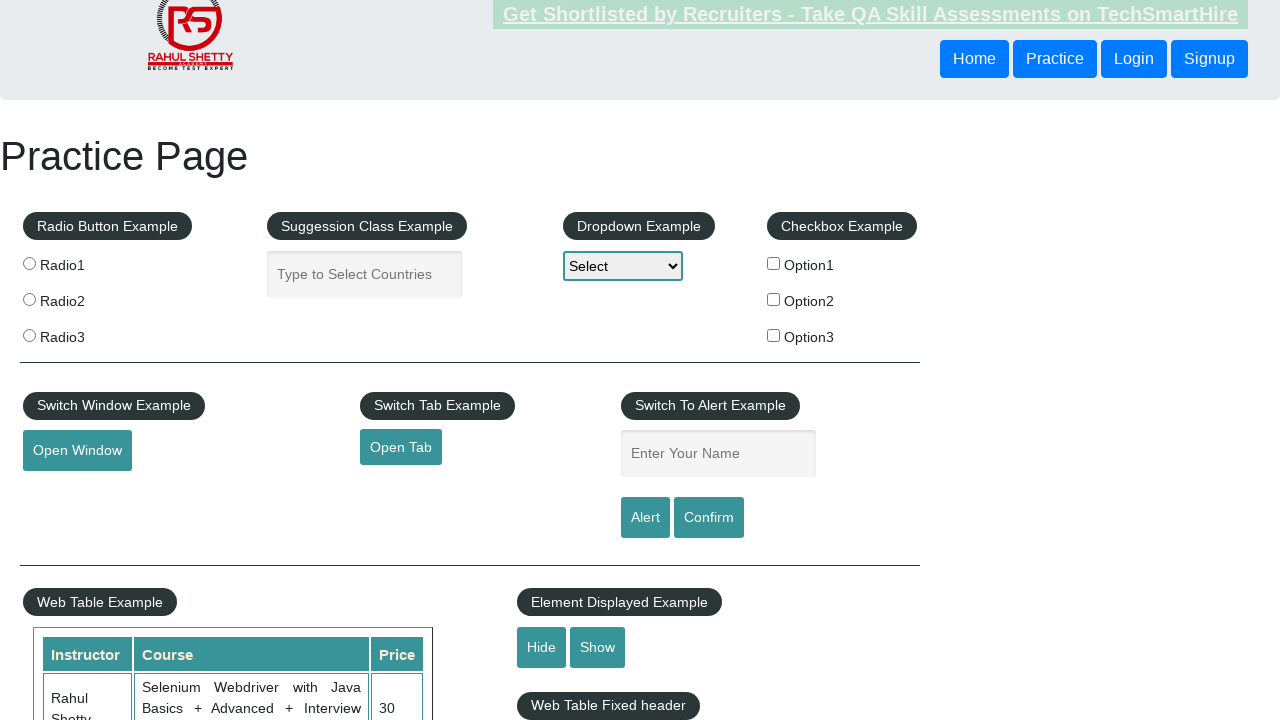

Clicked show button to display text field at (598, 647) on #show-textbox
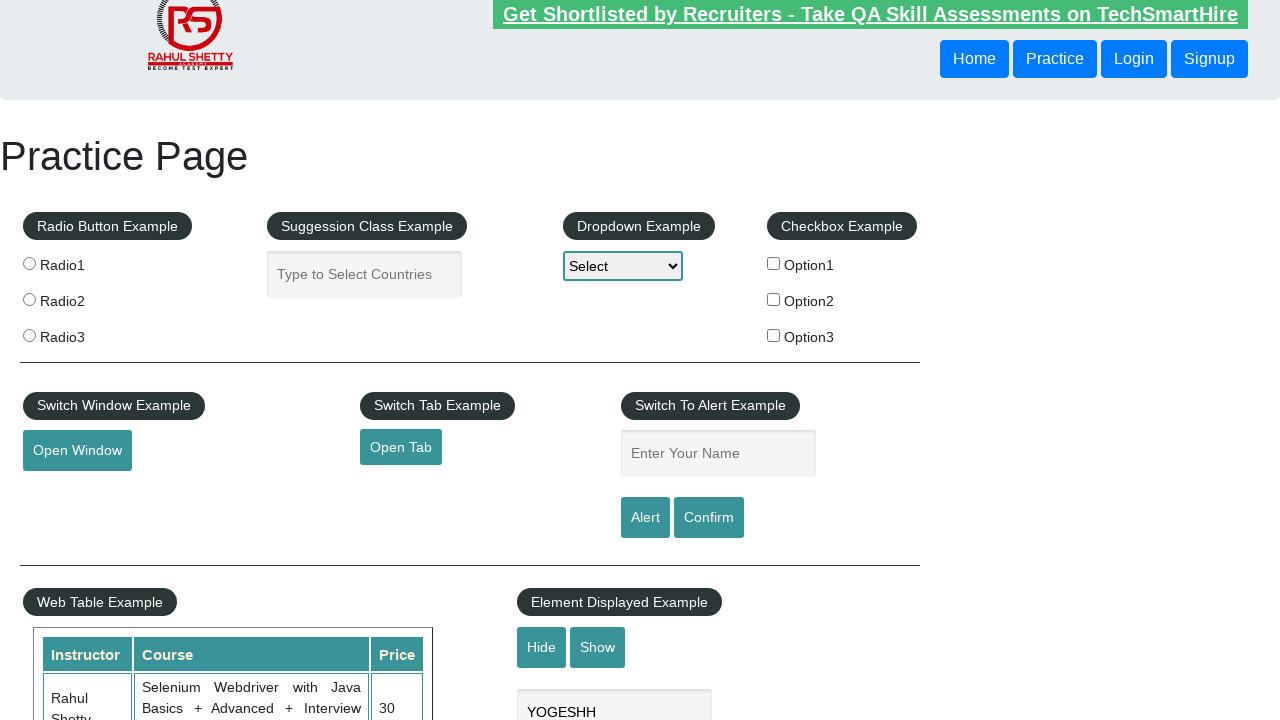

Text field is now visible again
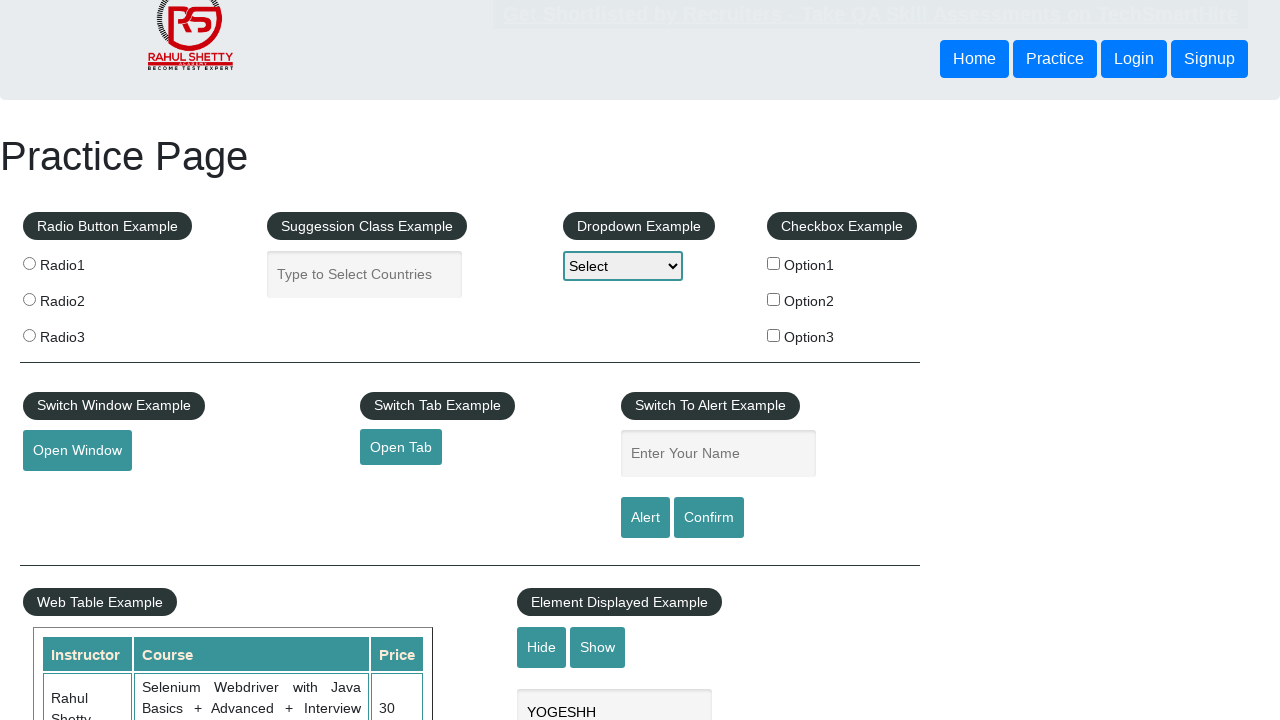

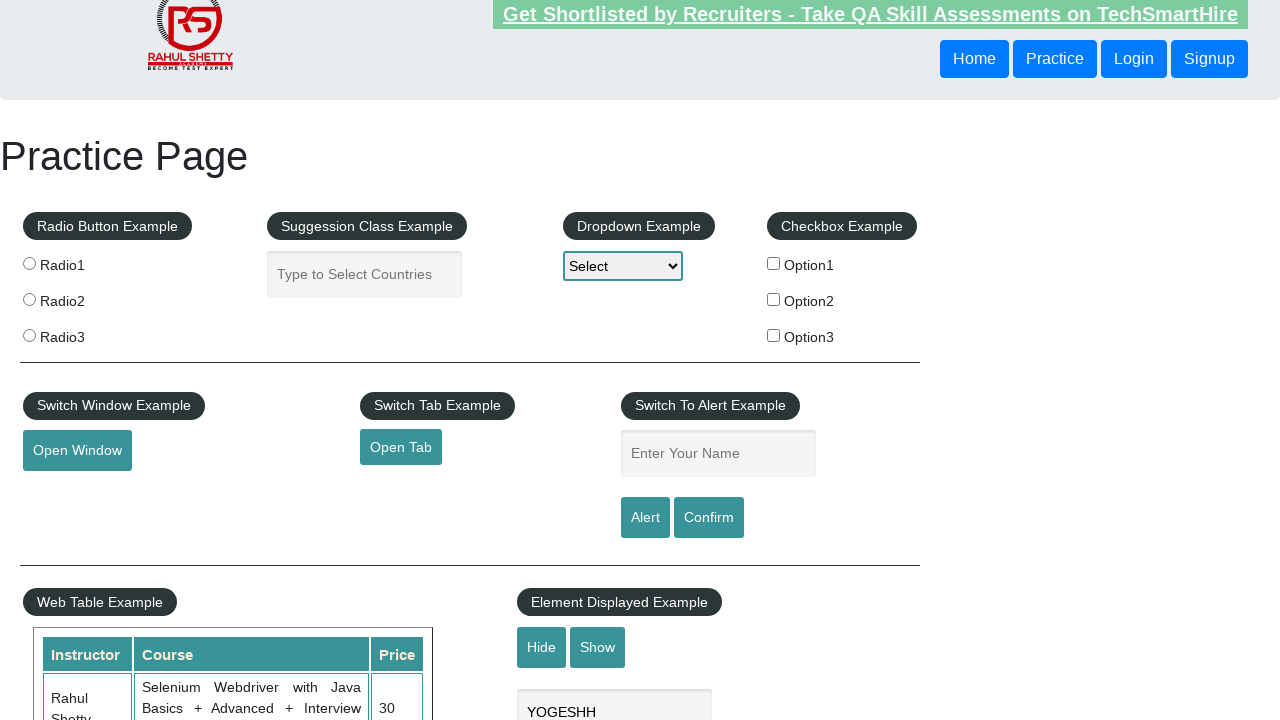